Tests interaction with a football statistics page by clicking the "All matches" button and then selecting "Spain" from a country dropdown menu.

Starting URL: https://www.adamchoi.co.uk/overs/detailed

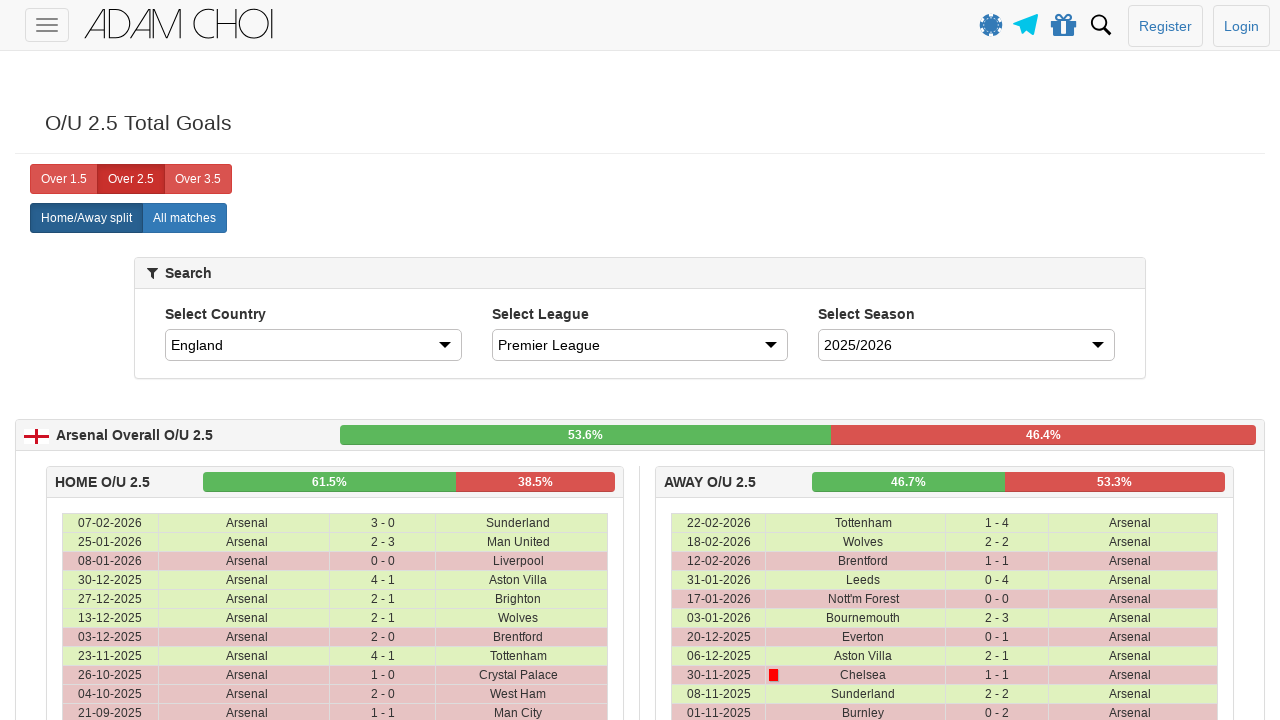

Clicked 'All matches' button at (184, 218) on xpath=//label[@analytics-event="All matches"]
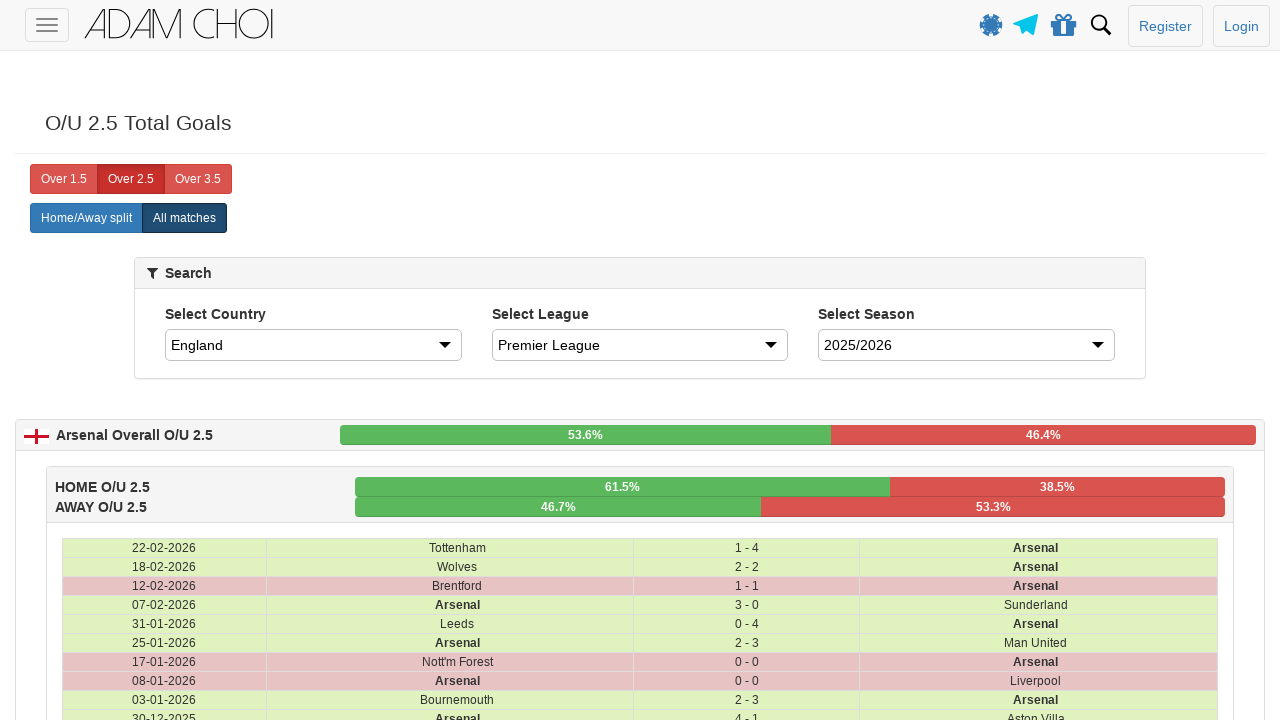

Country dropdown became available
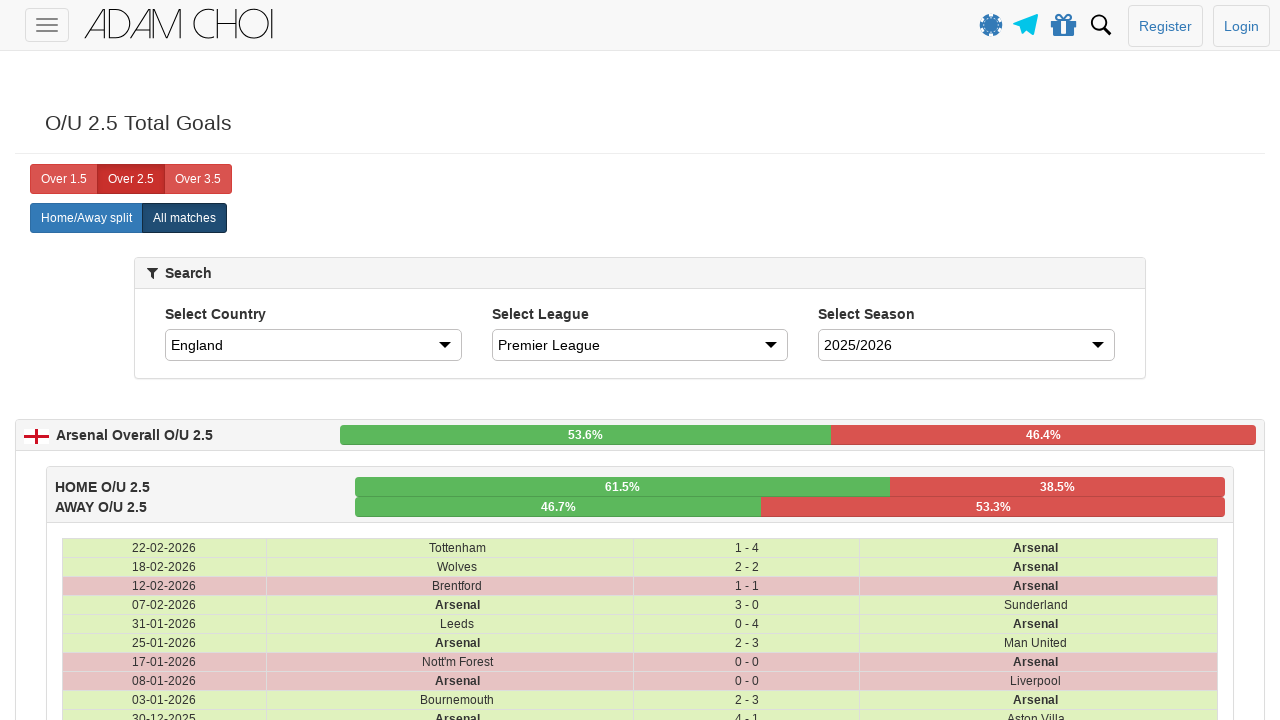

Selected 'Spain' from country dropdown on #country
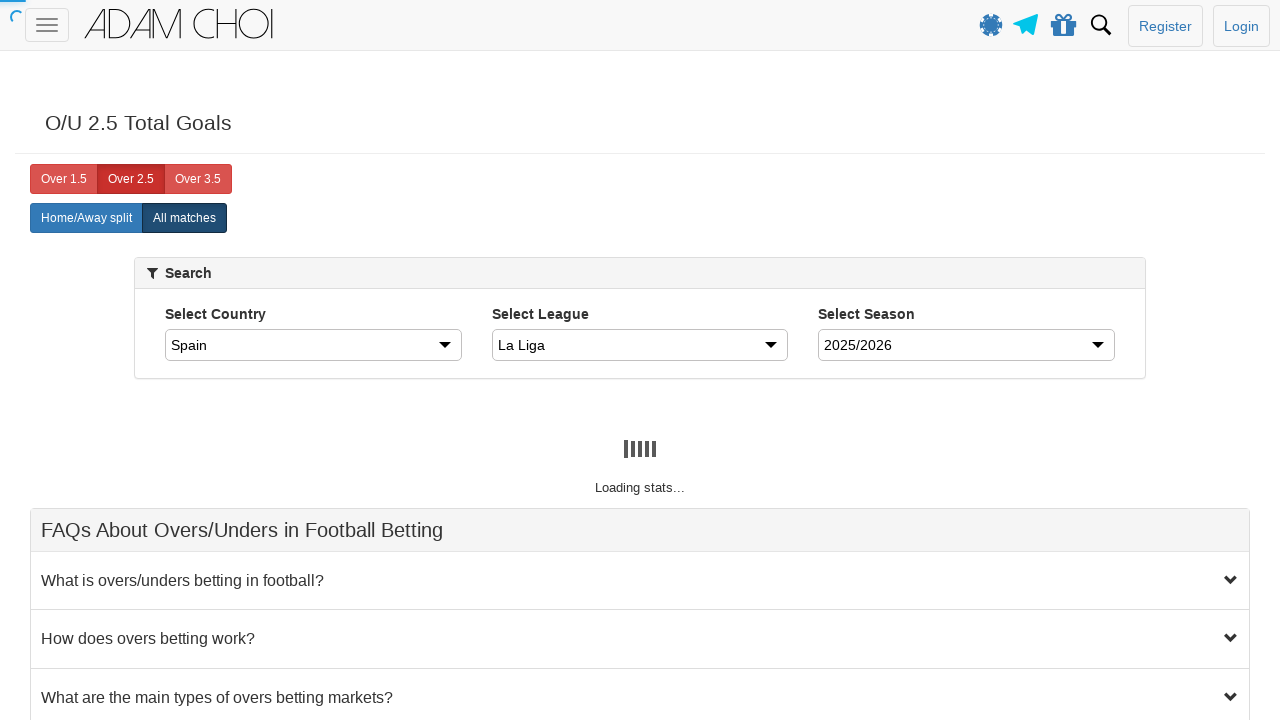

Table updated with filtered results for Spain
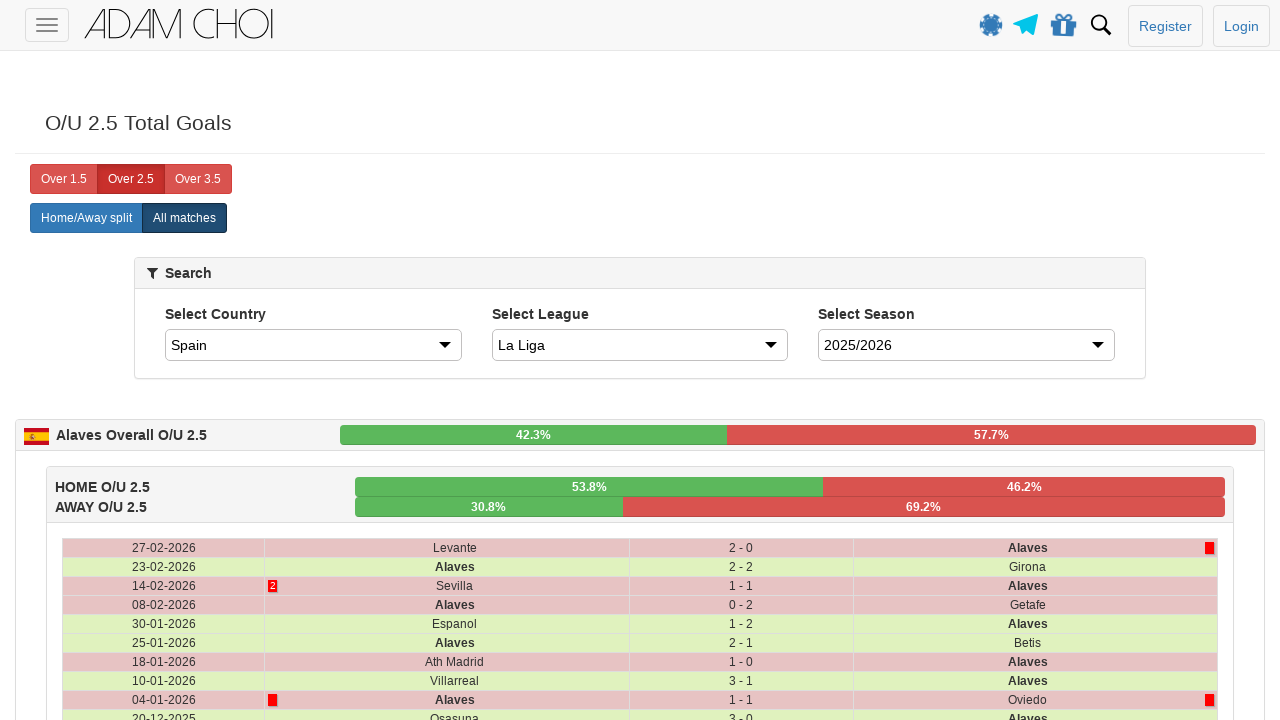

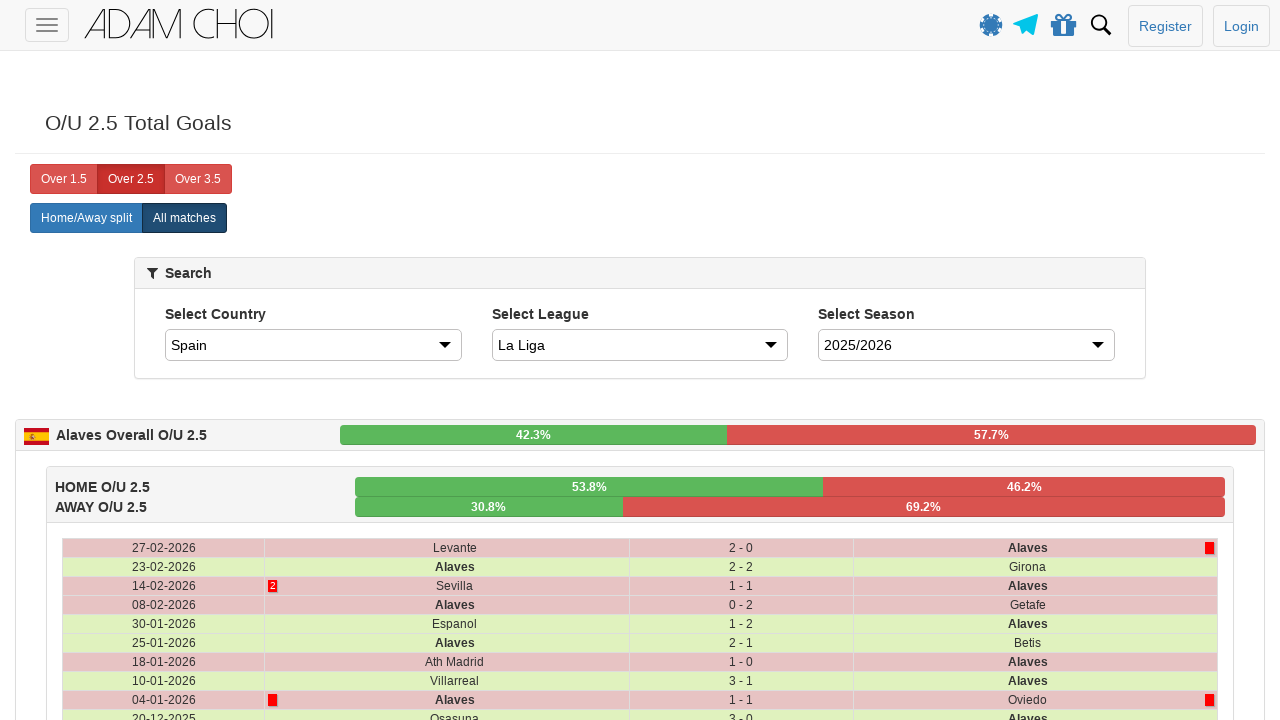